Tests XPath sibling and parent traversal by locating buttons in the header using following-sibling and parent axis navigation

Starting URL: https://rahulshettyacademy.com/AutomationPractice/

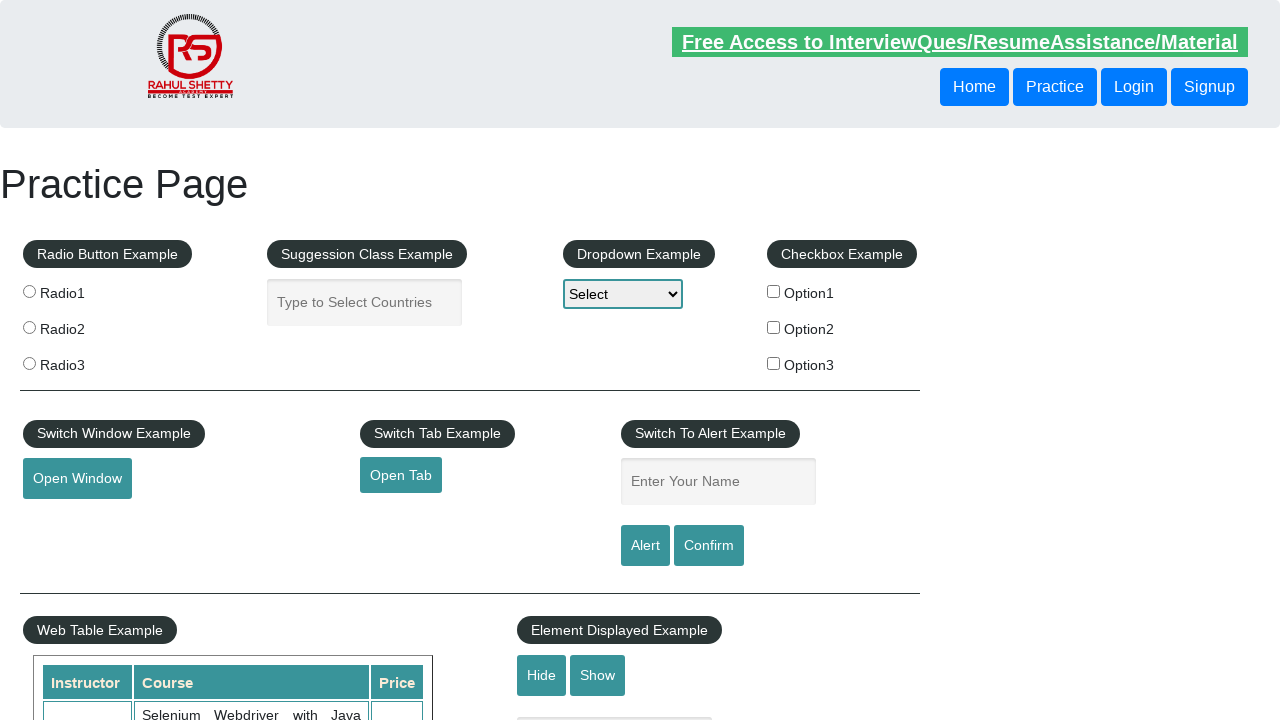

Navigated to AutomationPractice page
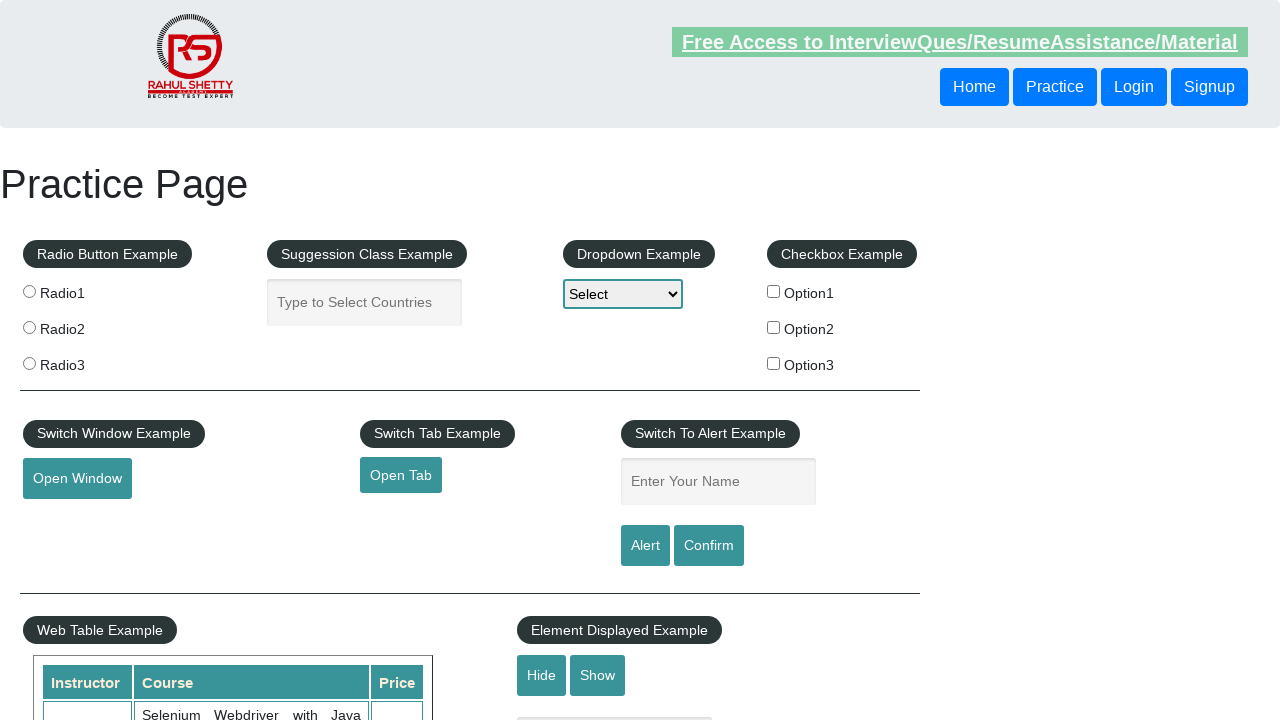

Located button using following-sibling XPath axis from first button in header
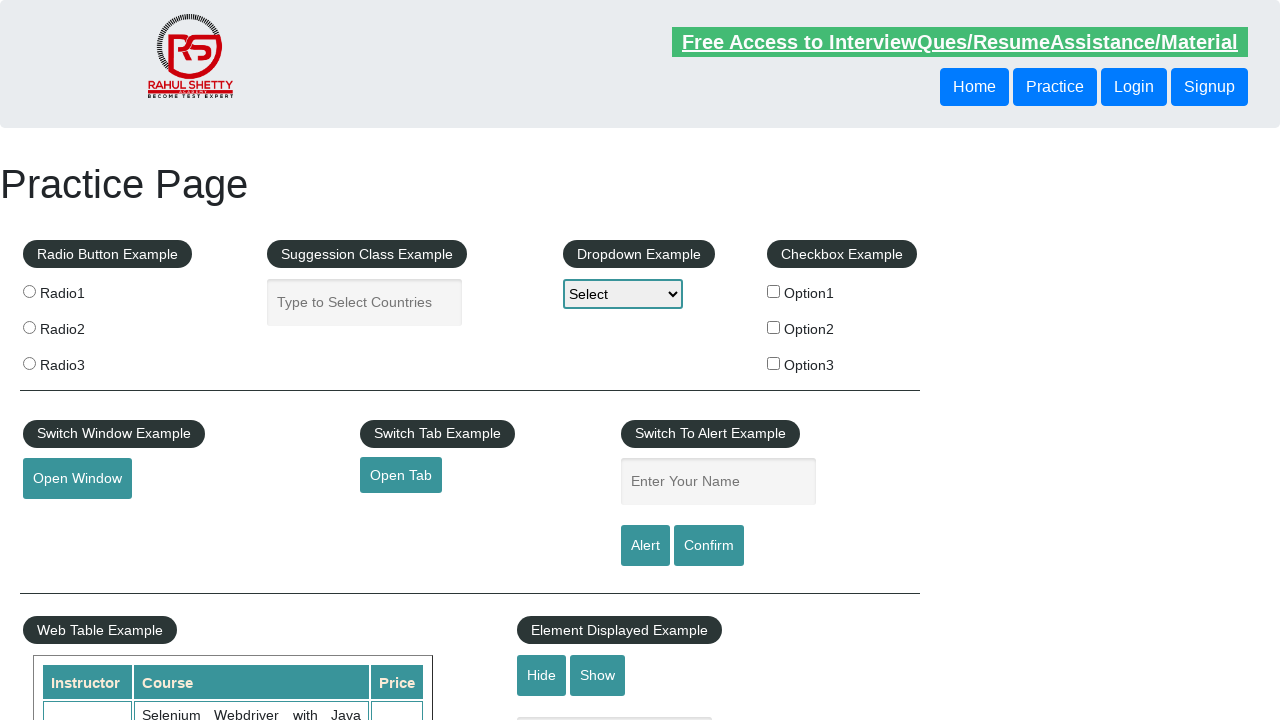

Located button using parent XPath axis from first button in header
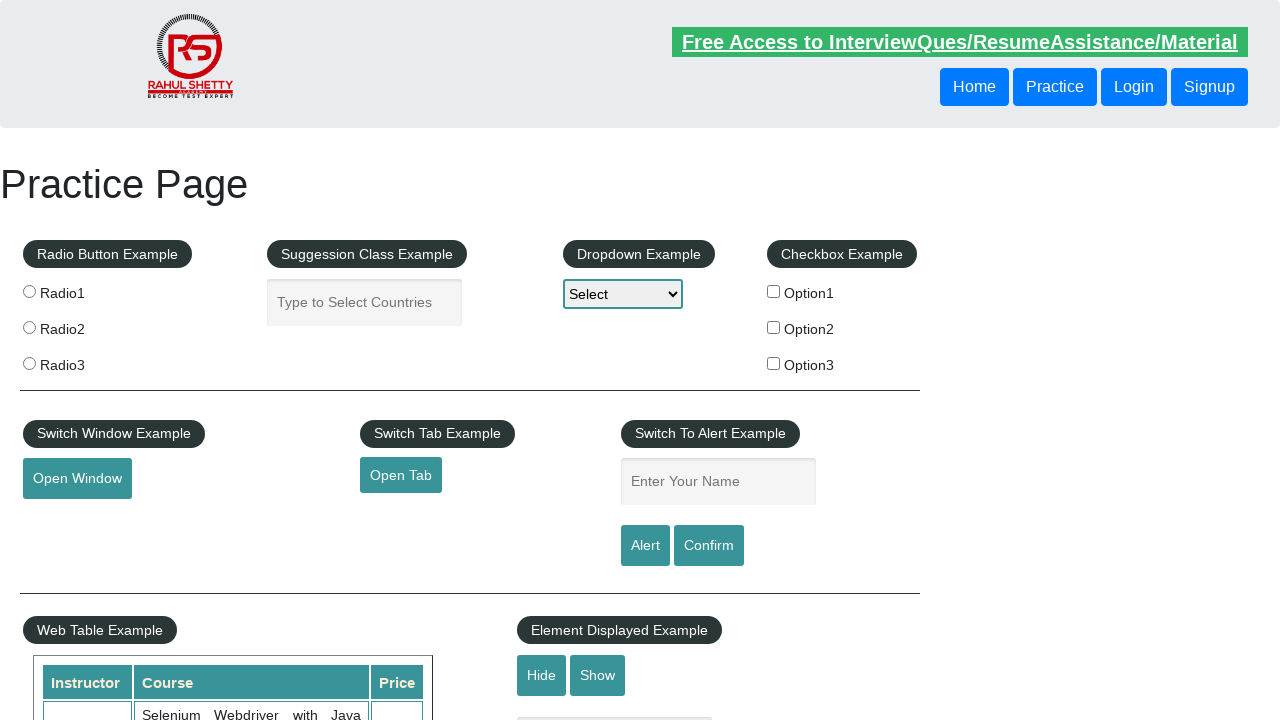

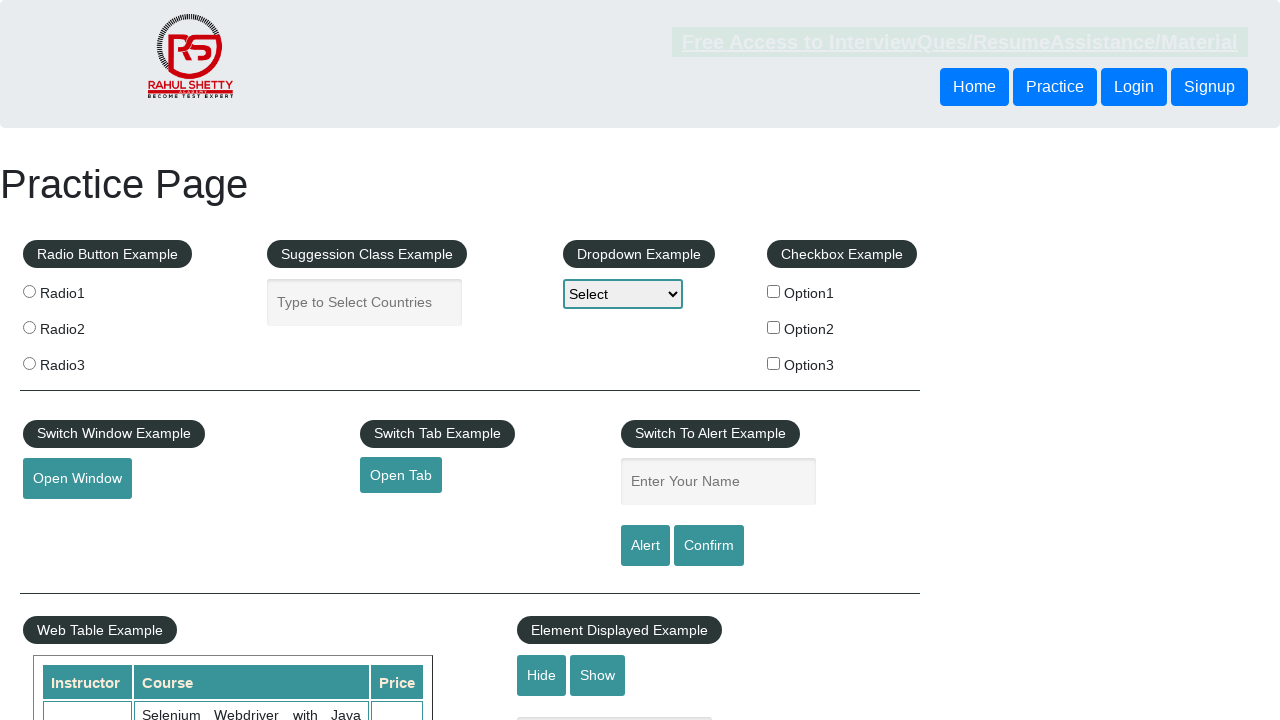